Tests iframe handling by switching to an iframe, reading content, verifying it contains expected text, and switching back to default content

Starting URL: https://demoqa.com/frames

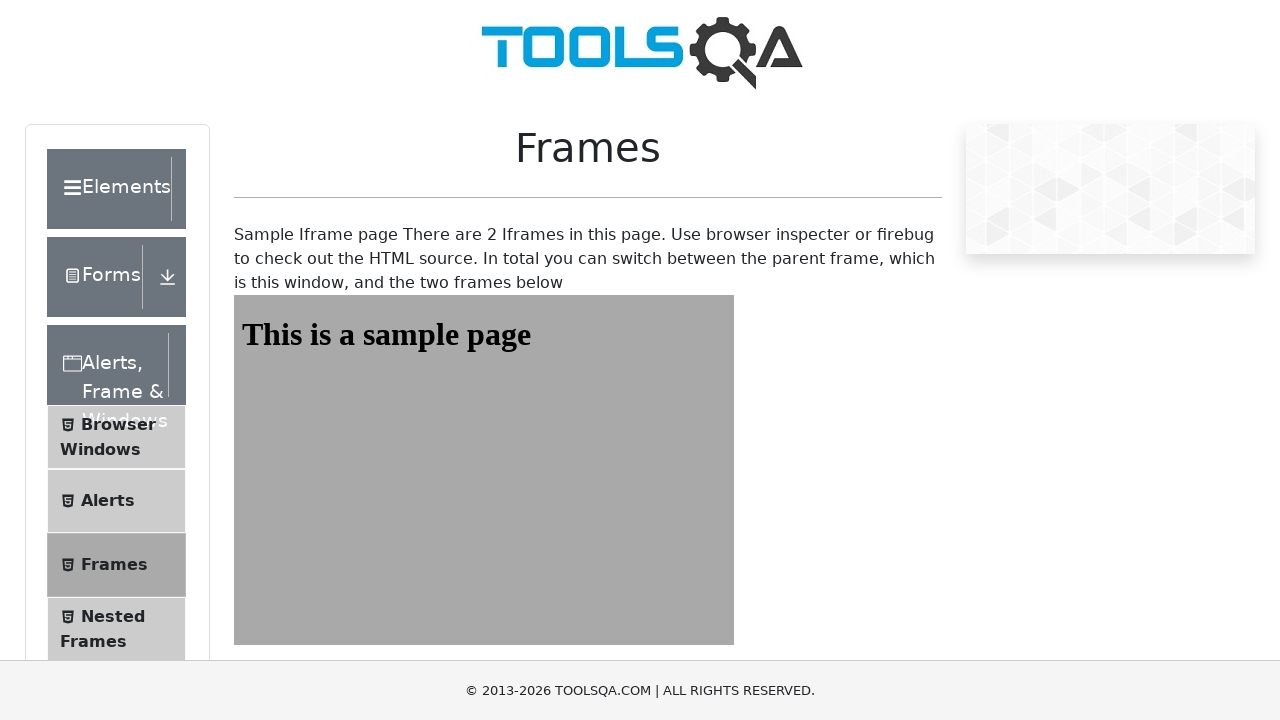

Navigated to iframe demo page at https://demoqa.com/frames
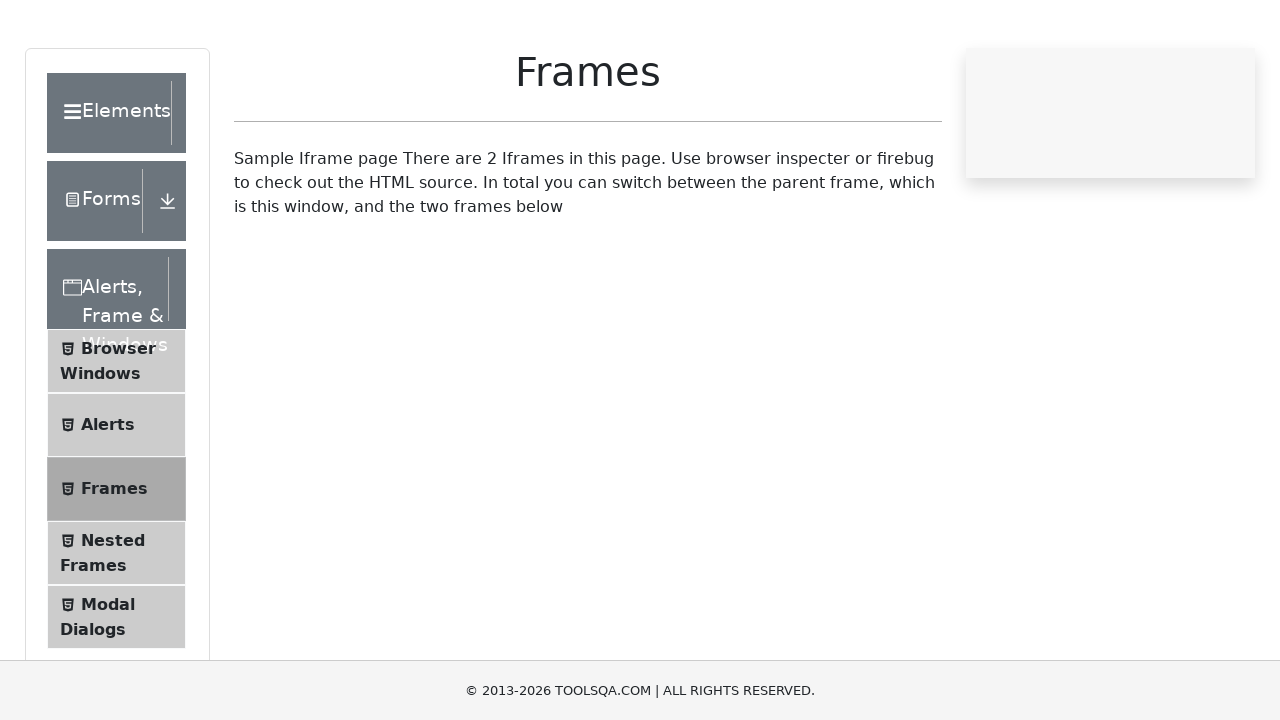

Switched to iframe named 'frame1'
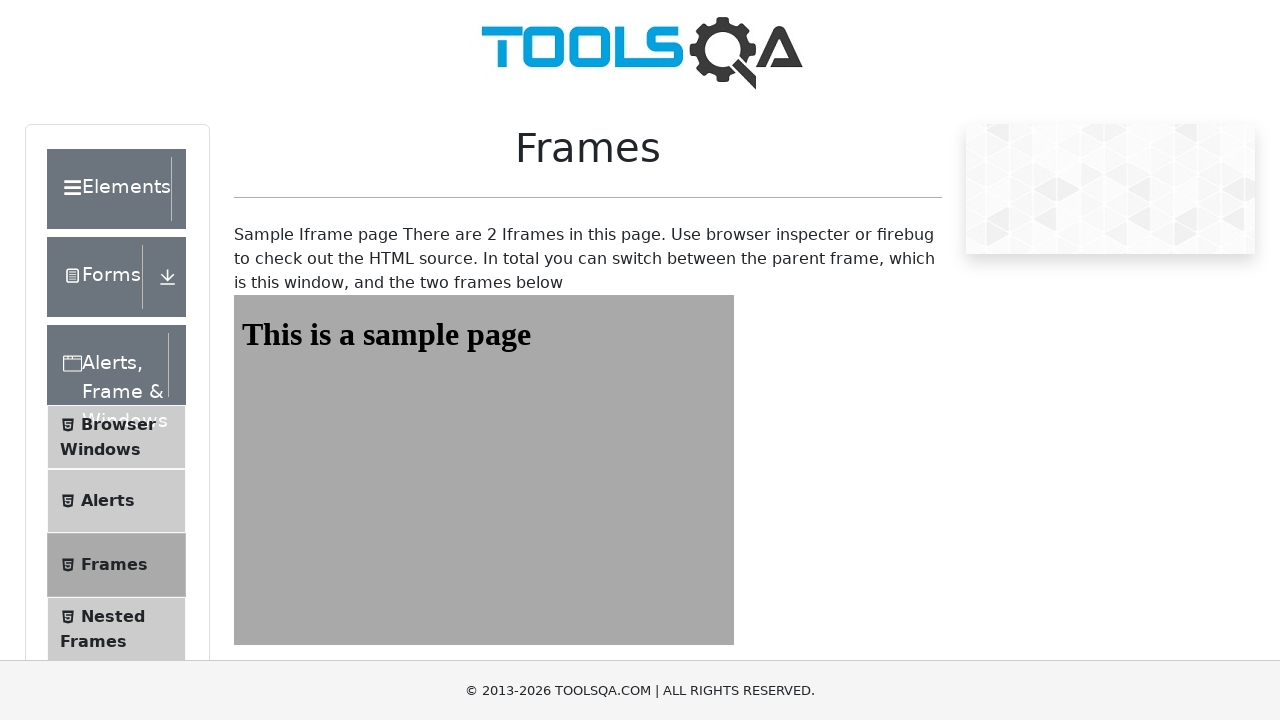

Retrieved text content from #sampleHeading element in iframe
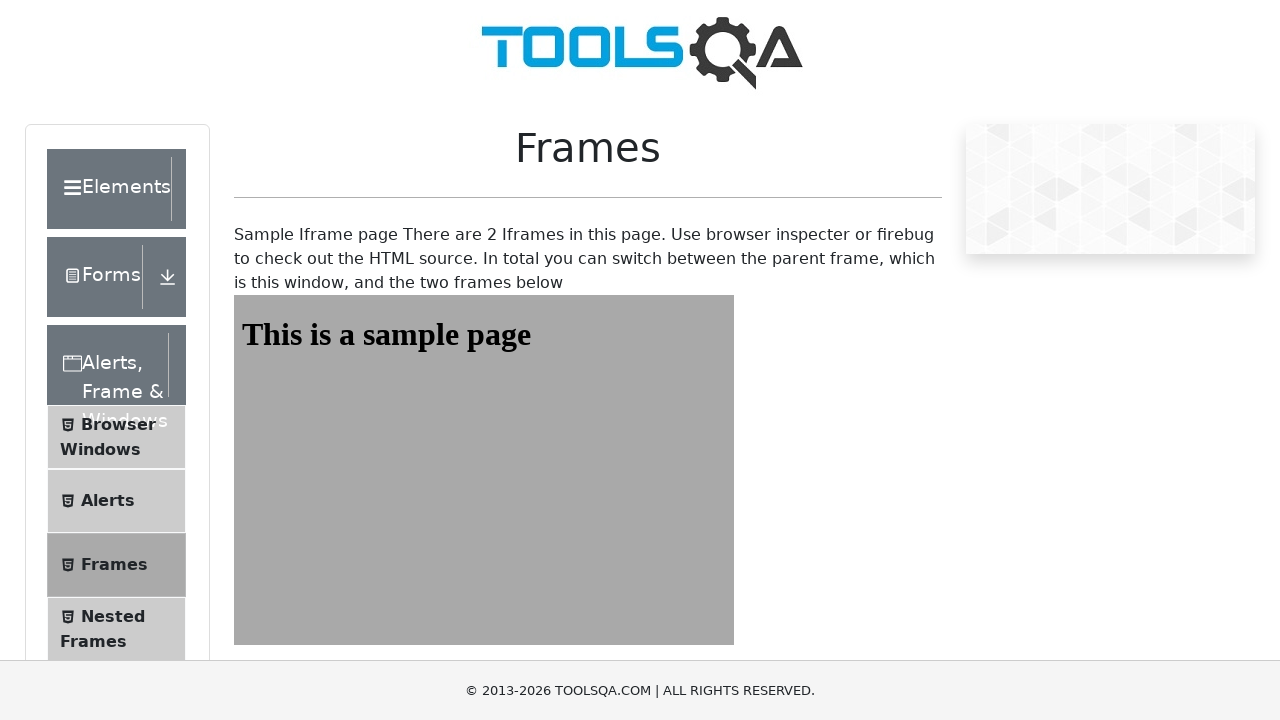

Verified that iframe content contains expected text 'This is a sample page'
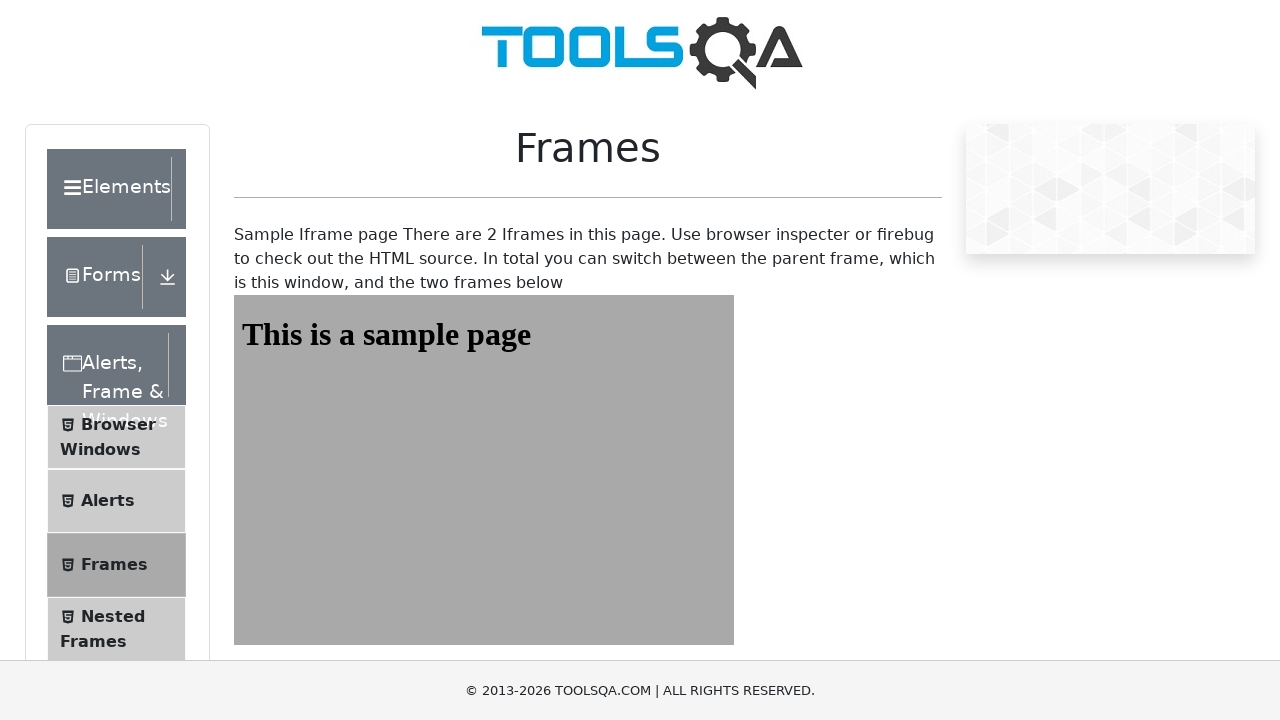

Switched back to main frame/default content
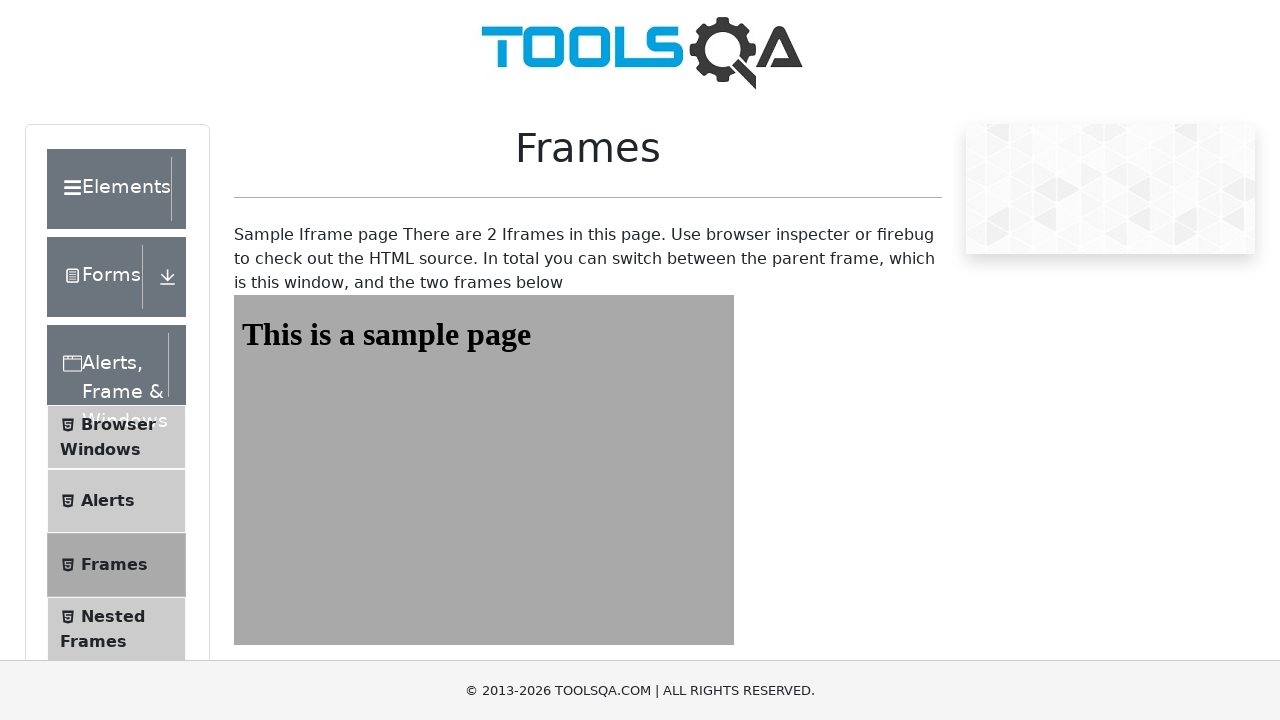

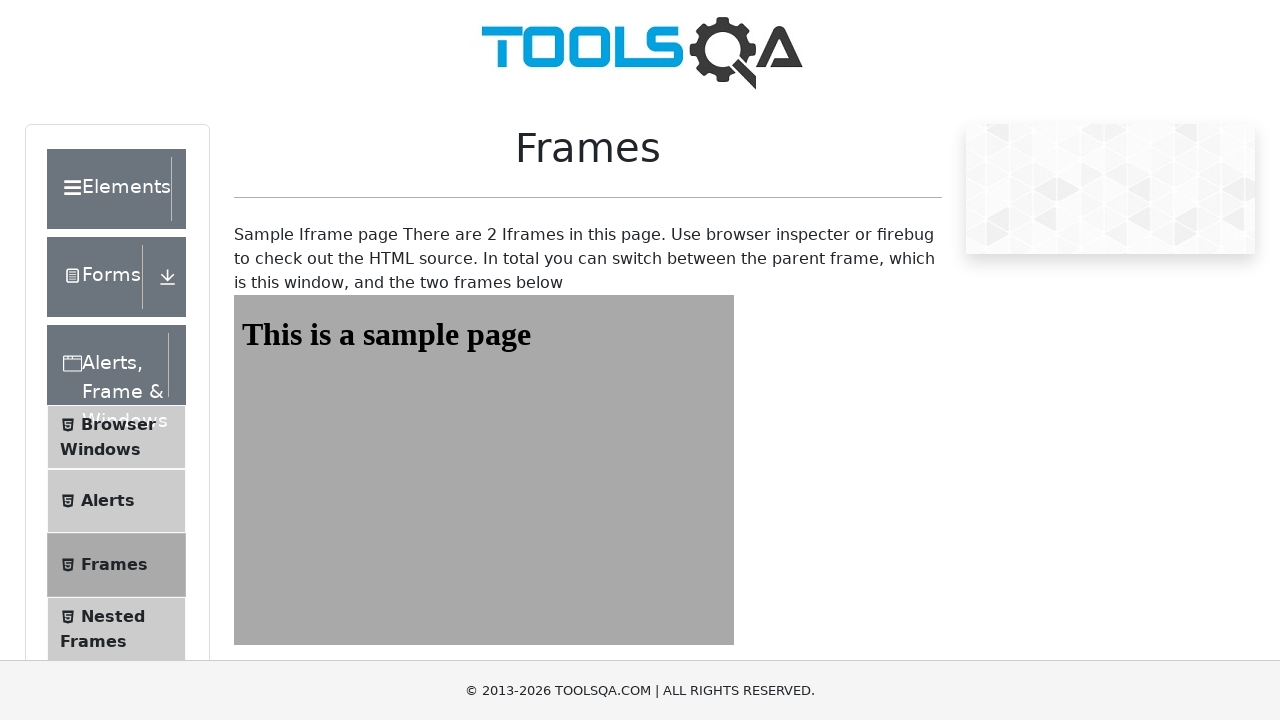